Tests explicit wait functionality by waiting for a button to become clickable, clicking it, and verifying a success message appears

Starting URL: http://suninjuly.github.io/wait2.html

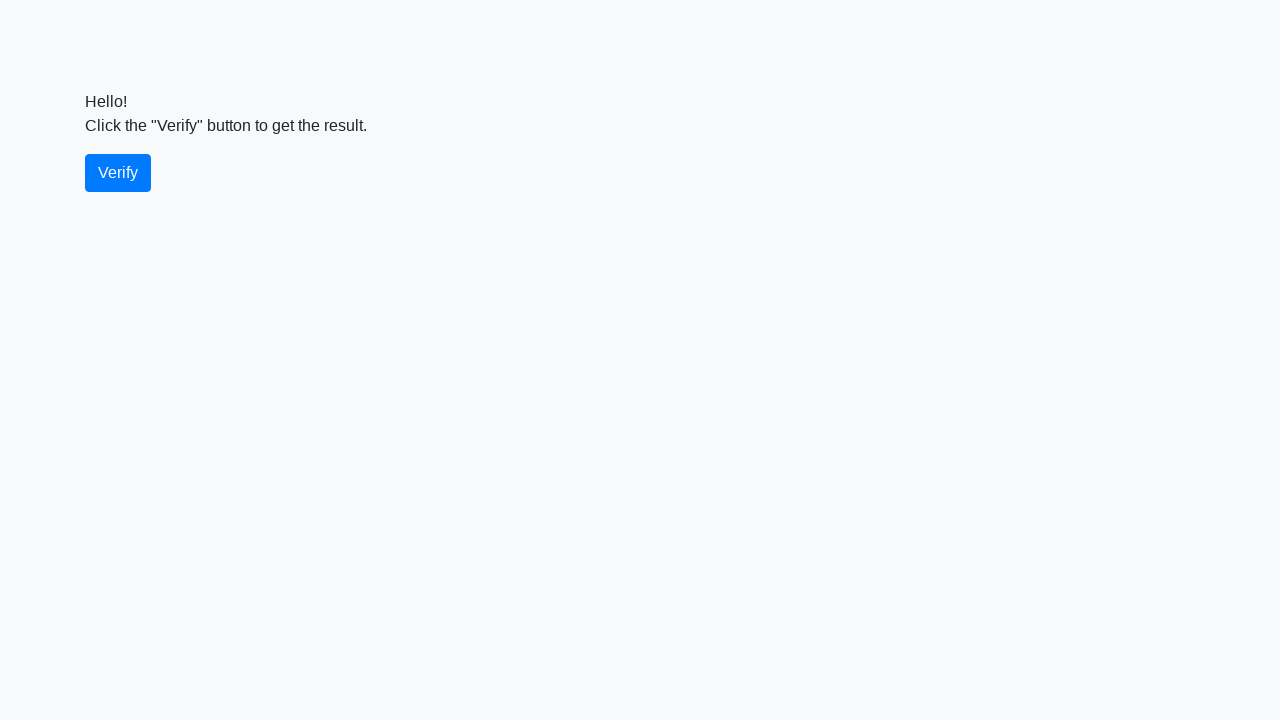

Waited for verify button to become visible
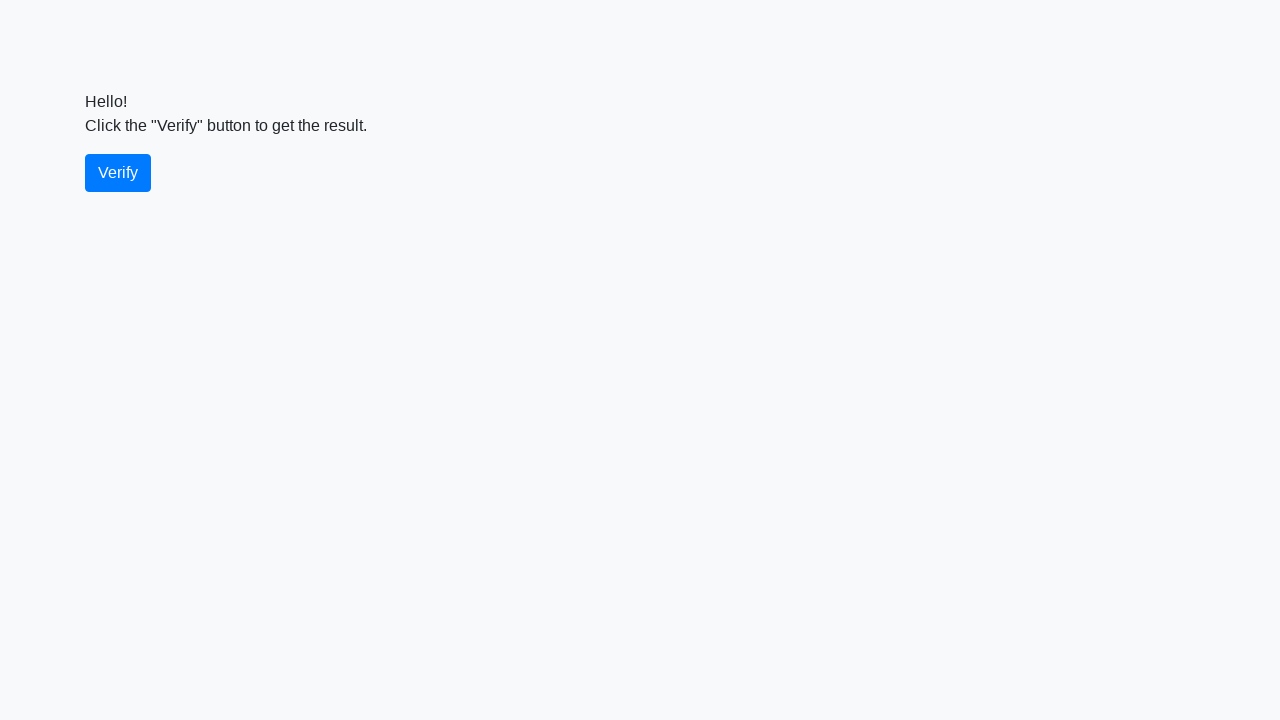

Clicked the verify button at (118, 173) on #verify
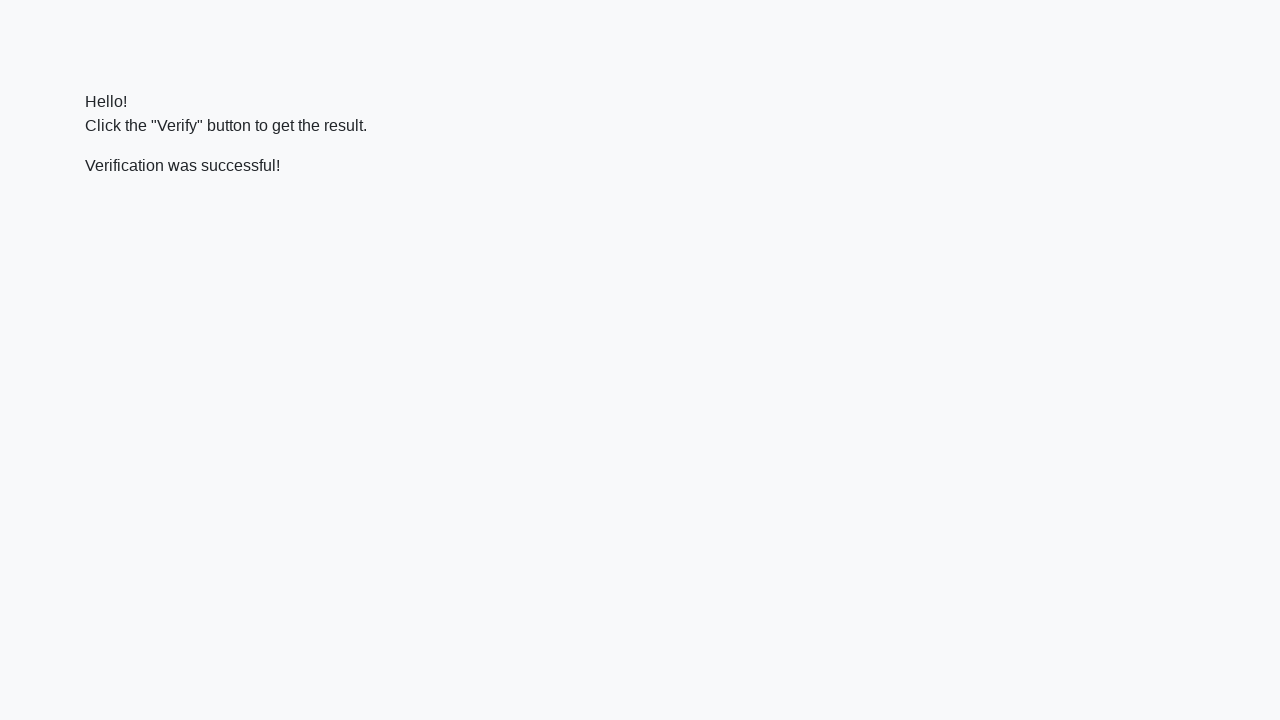

Waited for success message to appear
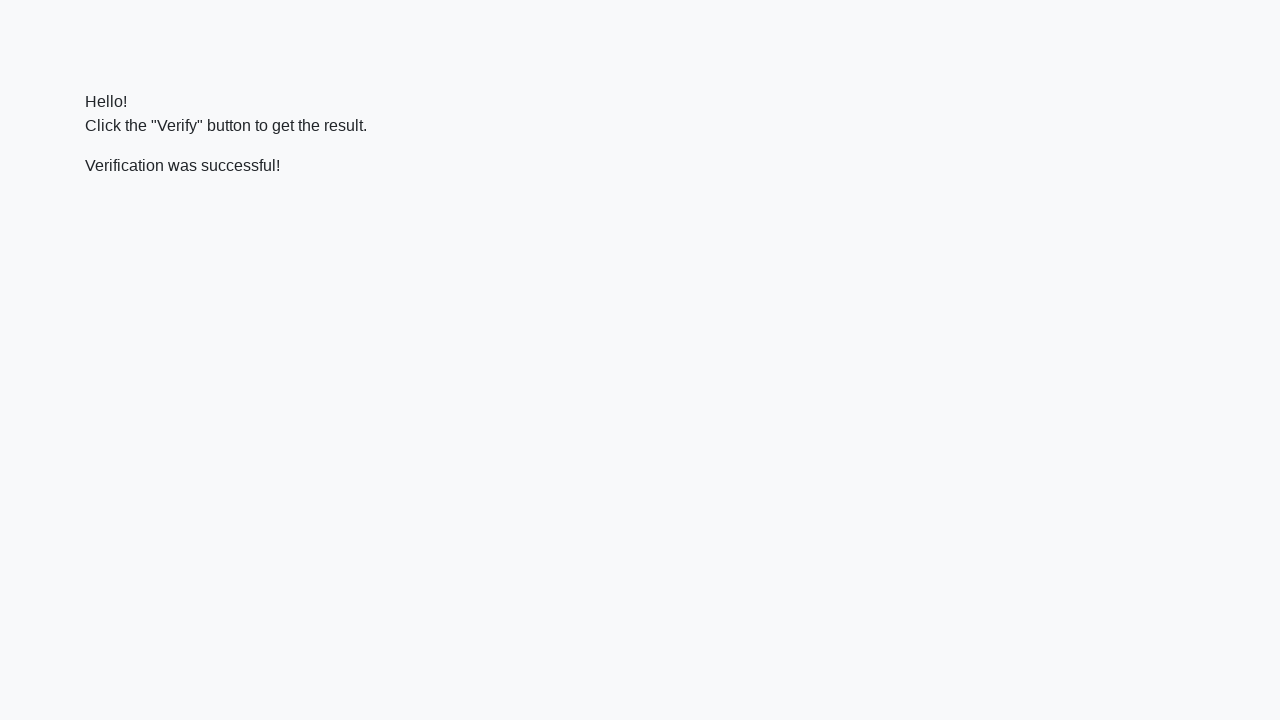

Located success message element
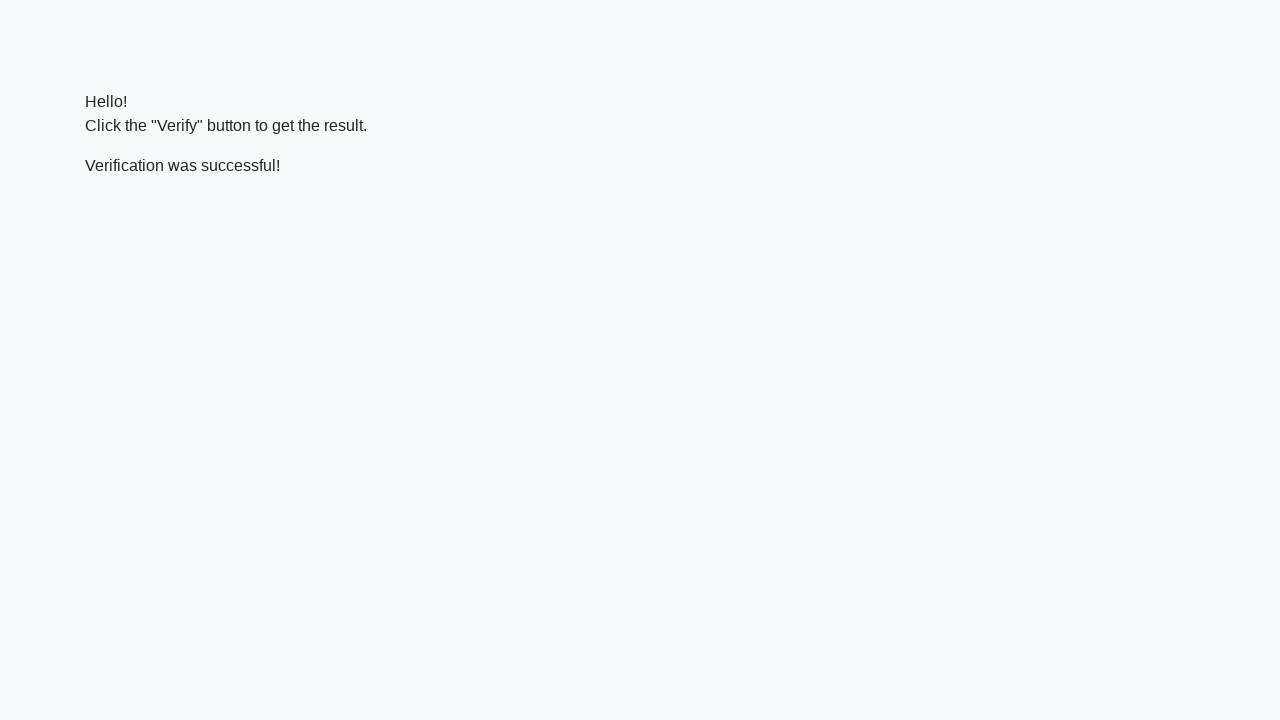

Verified that success message contains 'successful'
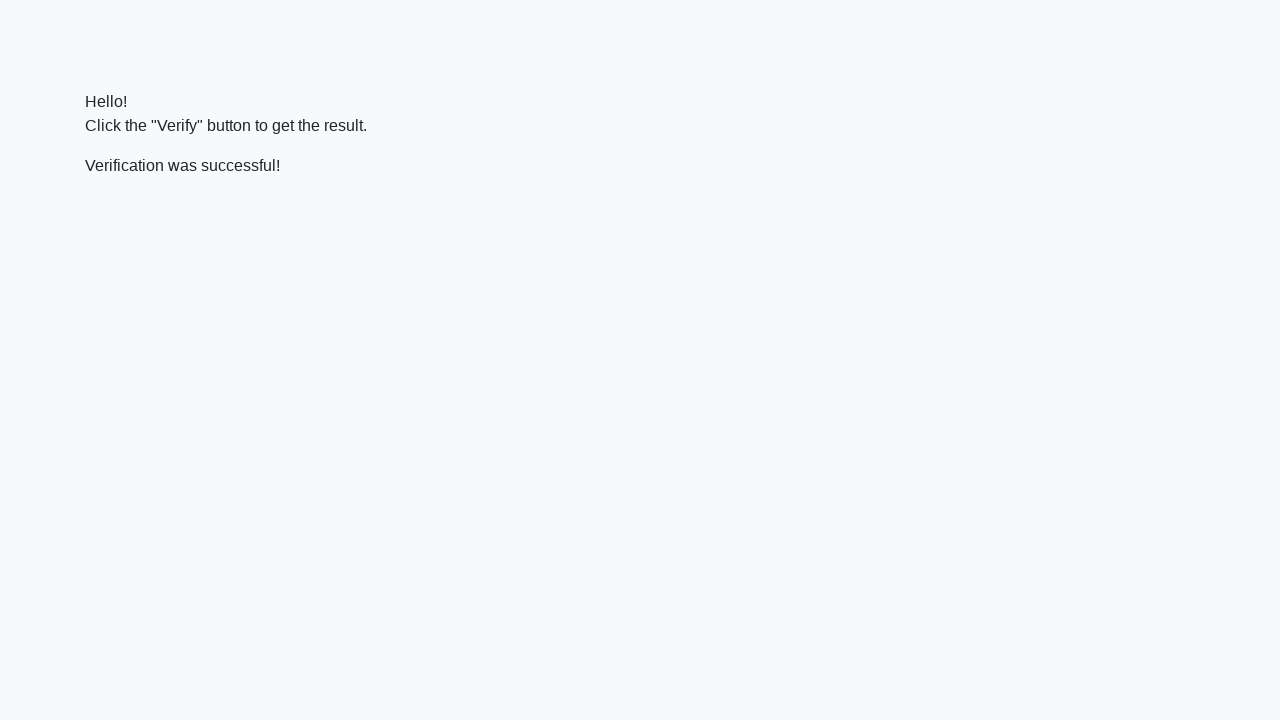

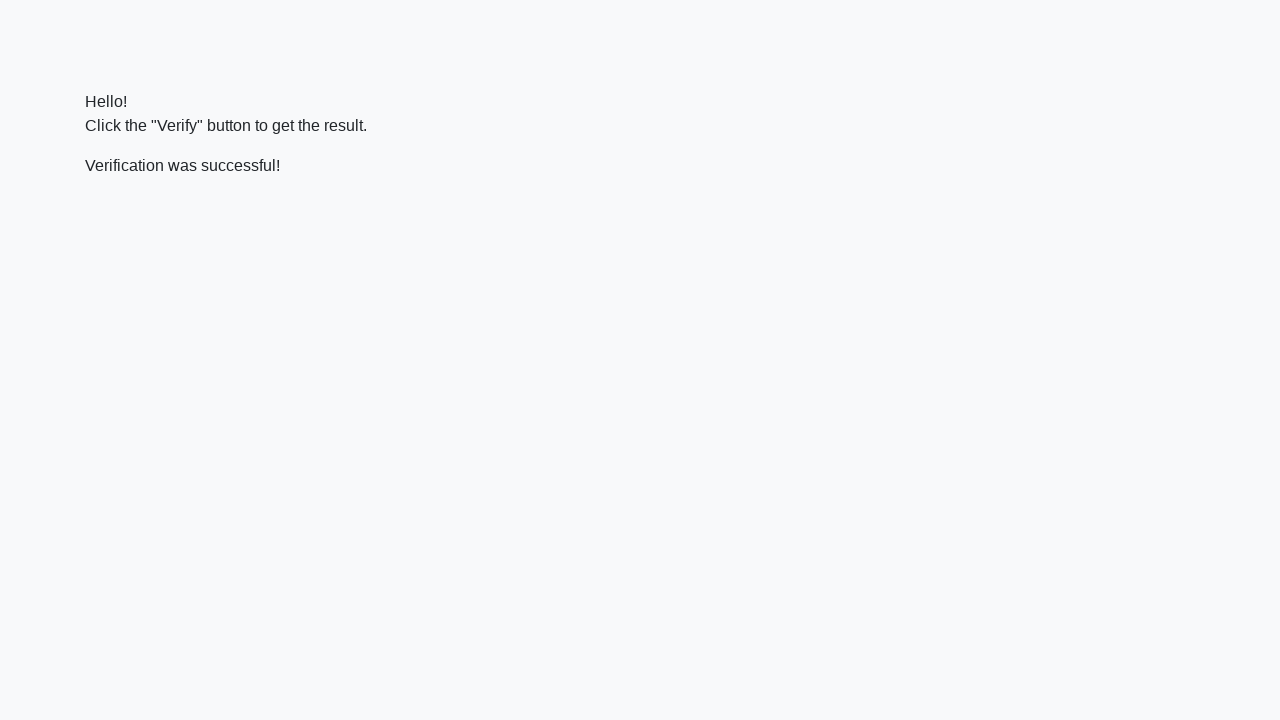